Tests link navigation on Salesforce login page by clicking "Forgot Your Password?" link, navigating back, and clicking "Use Custom Domain" link

Starting URL: https://login.salesforce.com/

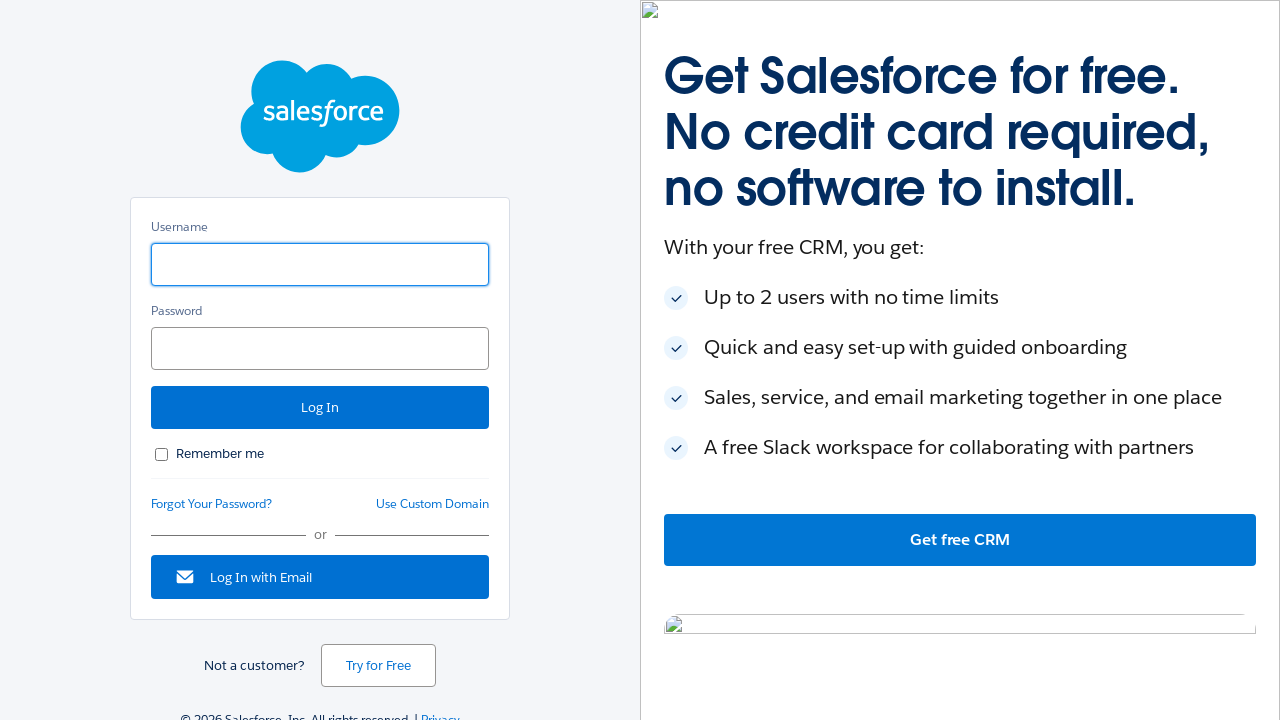

Clicked 'Forgot Your Password?' link at (212, 504) on text=Forgot Your Password?
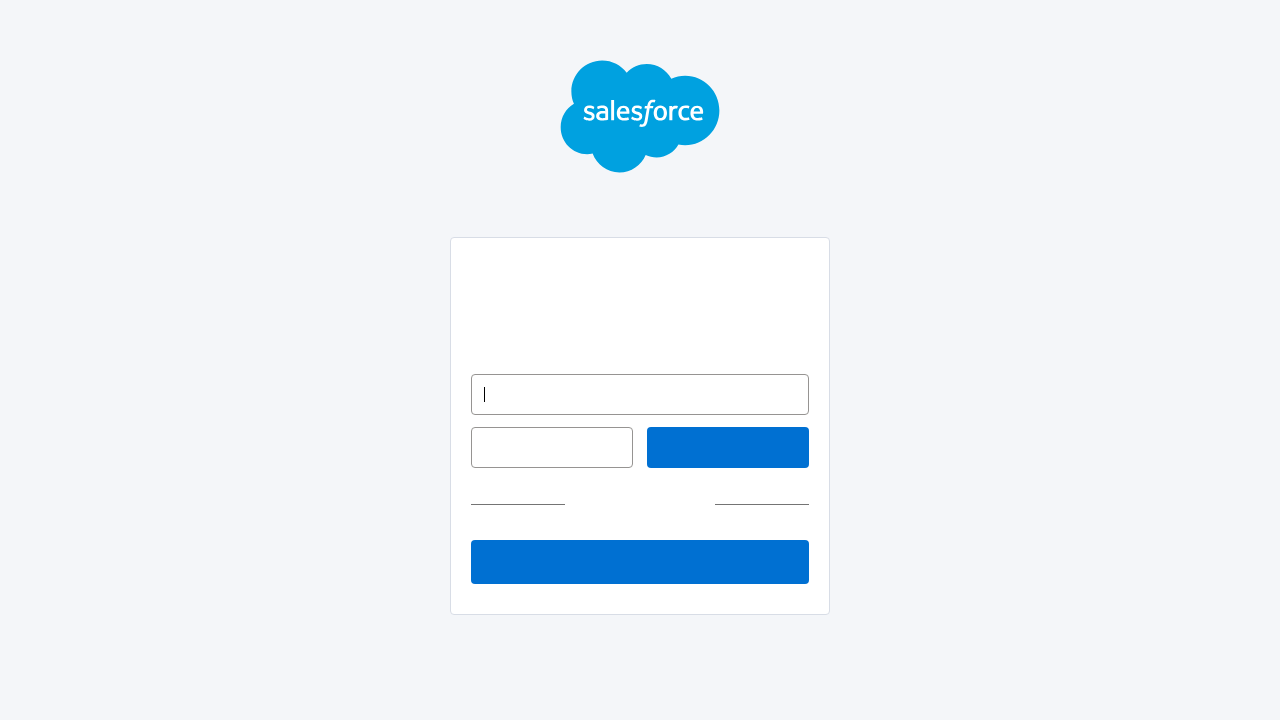

Waited for page to load after clicking 'Forgot Your Password?' link
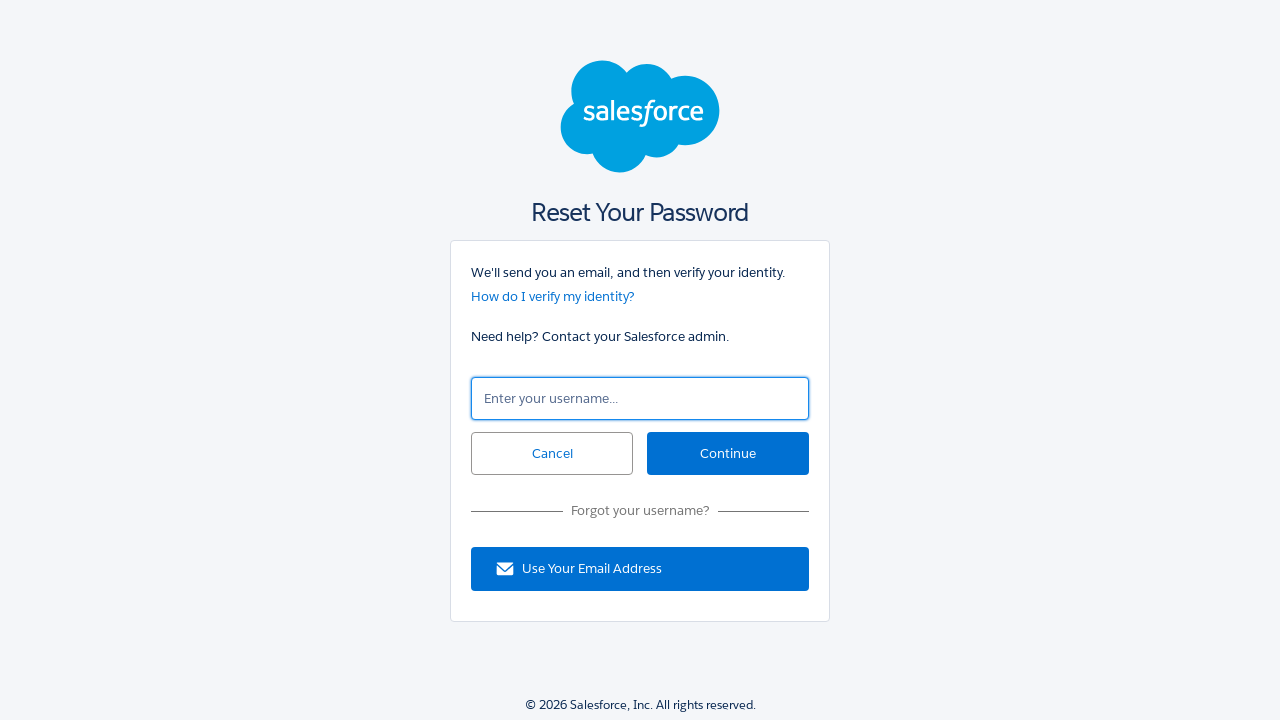

Navigated back to Salesforce login page
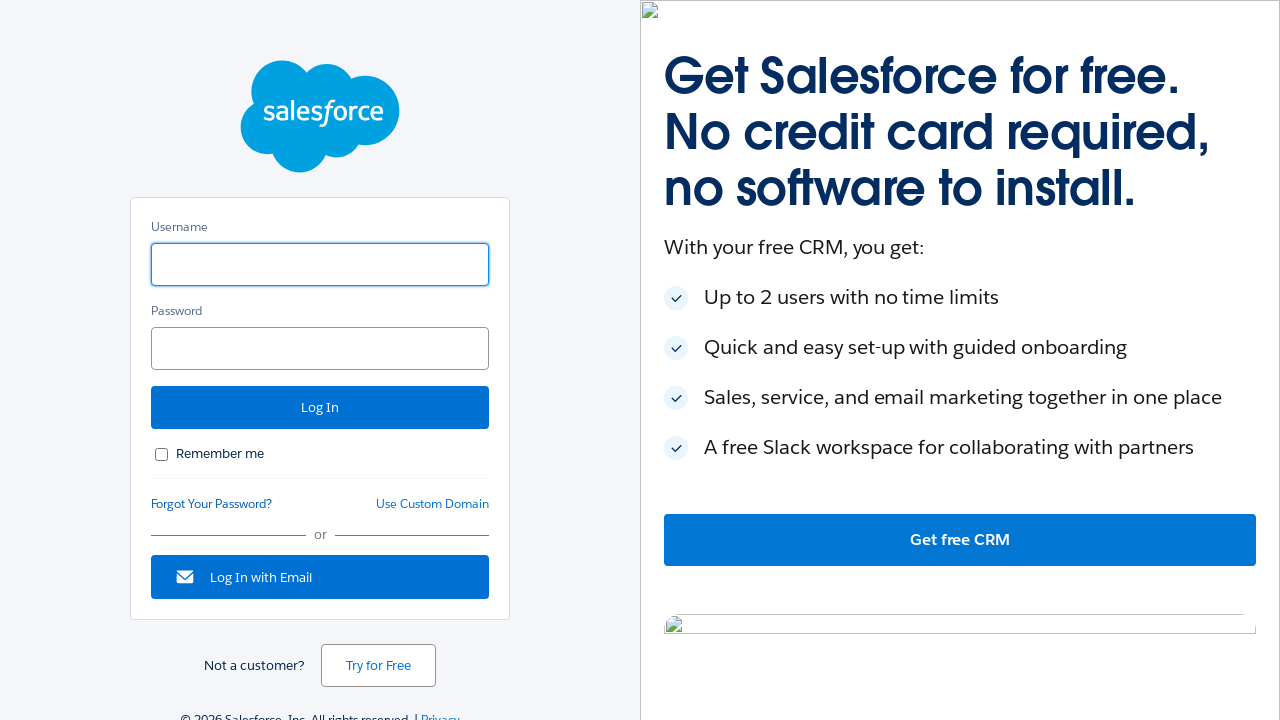

Clicked 'Use Custom Domain' link at (432, 504) on text=Use Custom
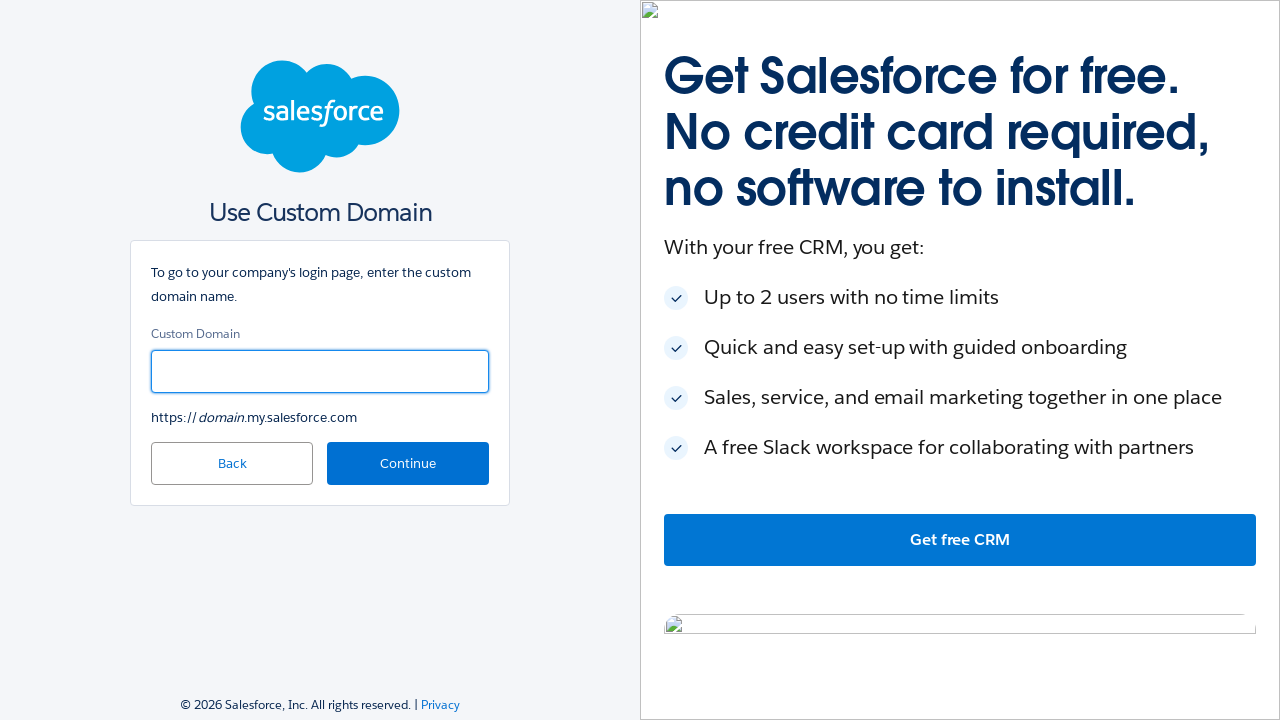

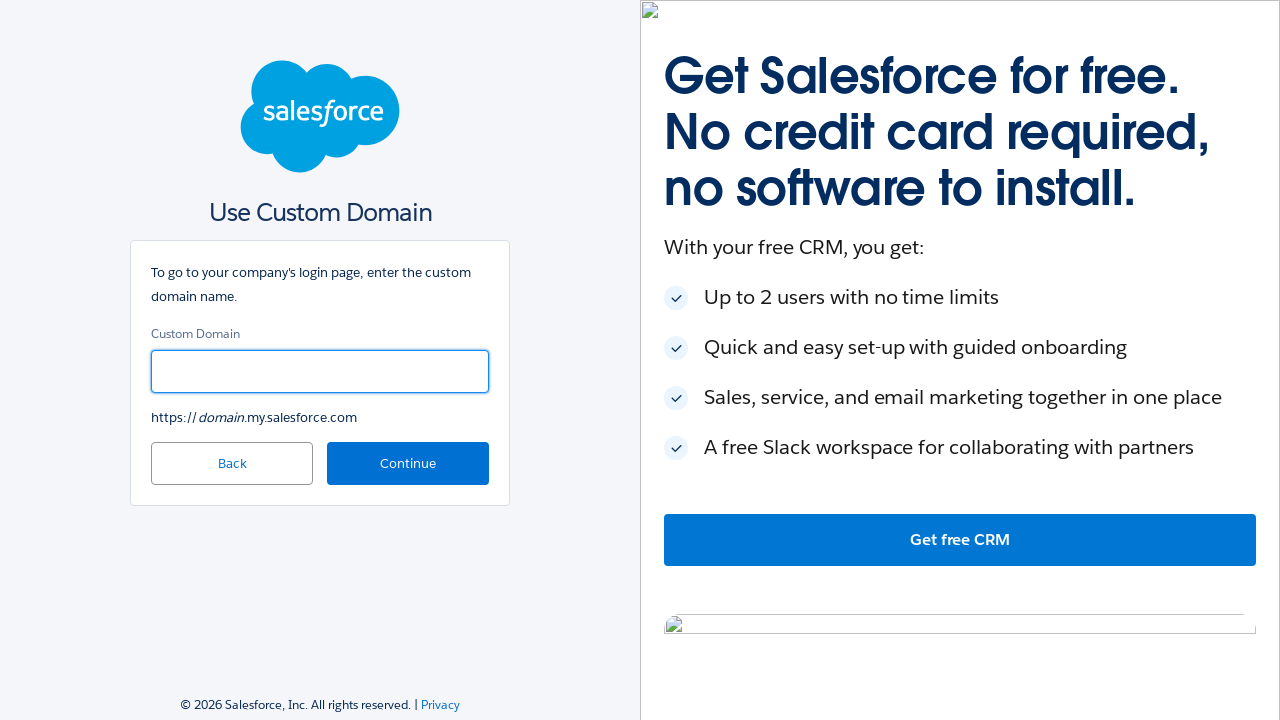